Tests that the element with random ID changes its ID attribute after page refresh

Starting URL: https://demoqa.com/dynamic-properties

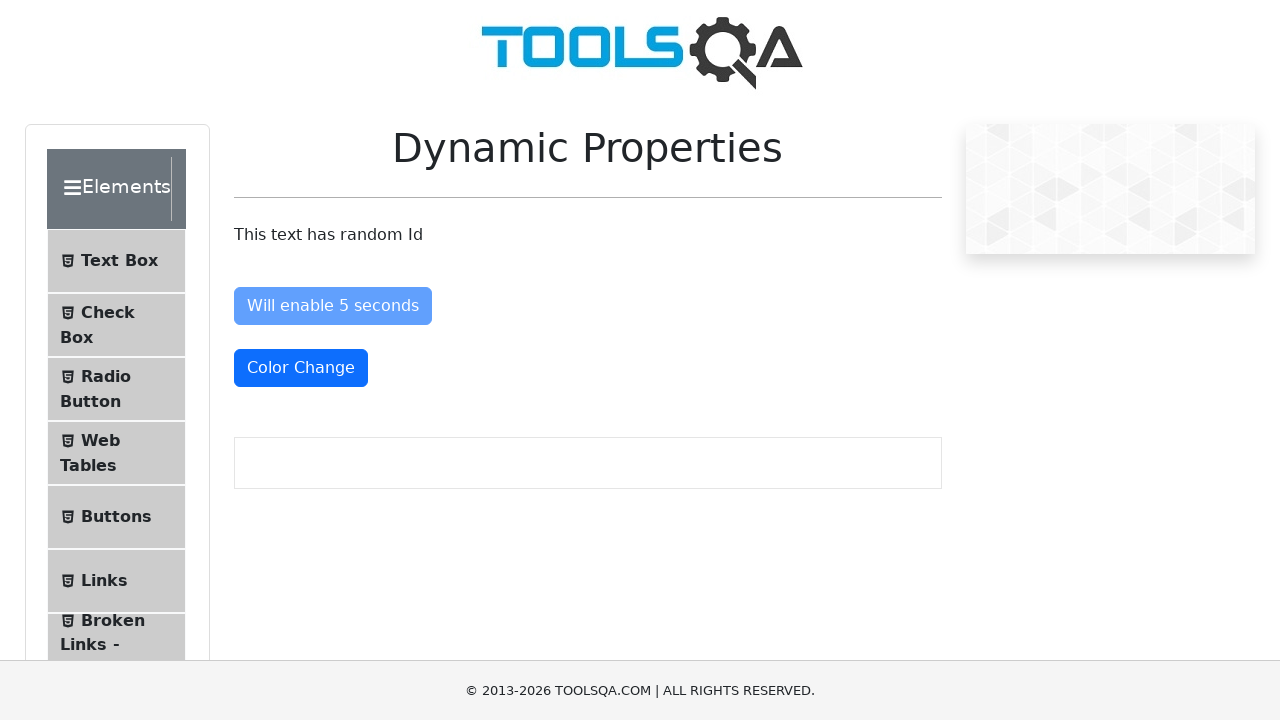

Located element with random ID using text selector
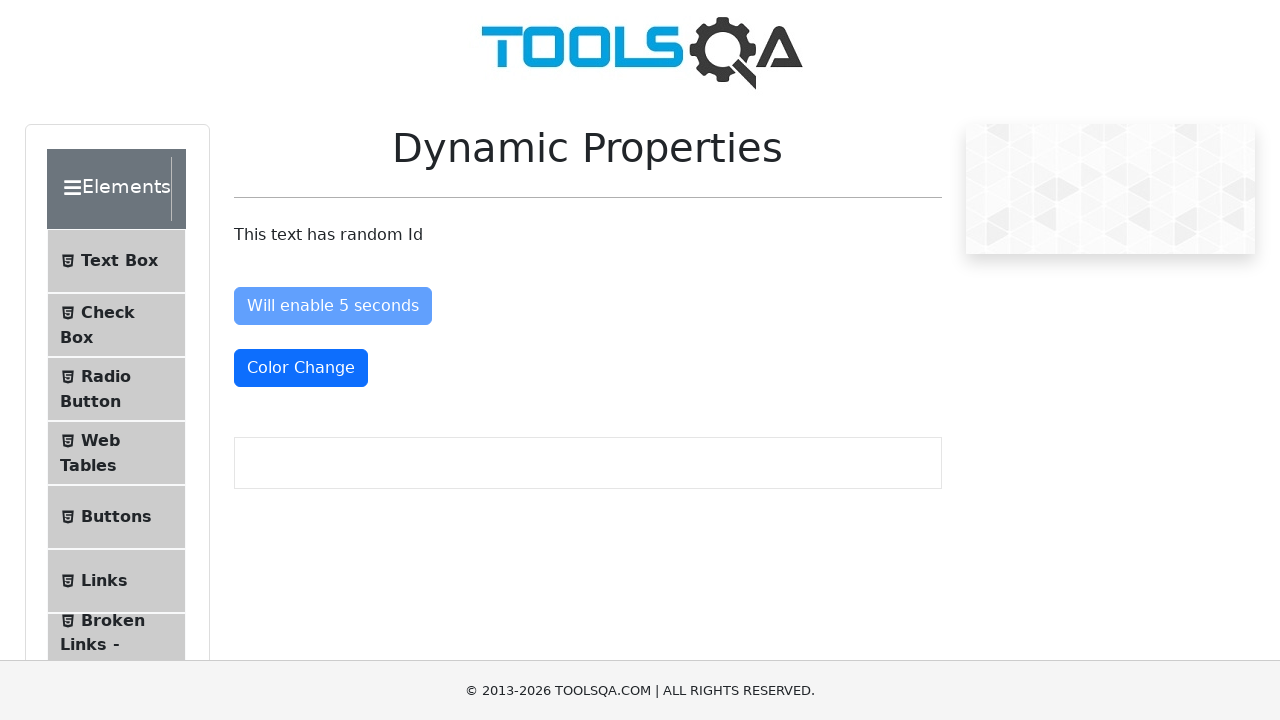

Waited for random ID element to become visible
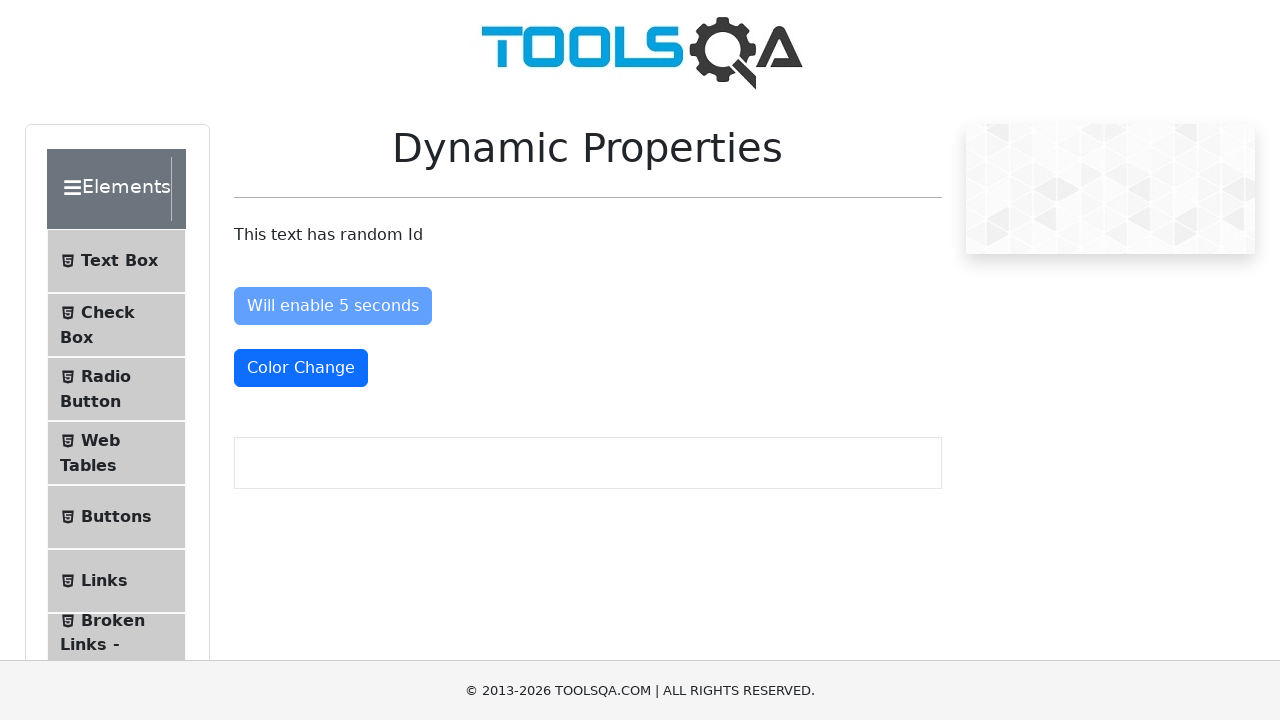

Captured initial ID attribute: n76HR
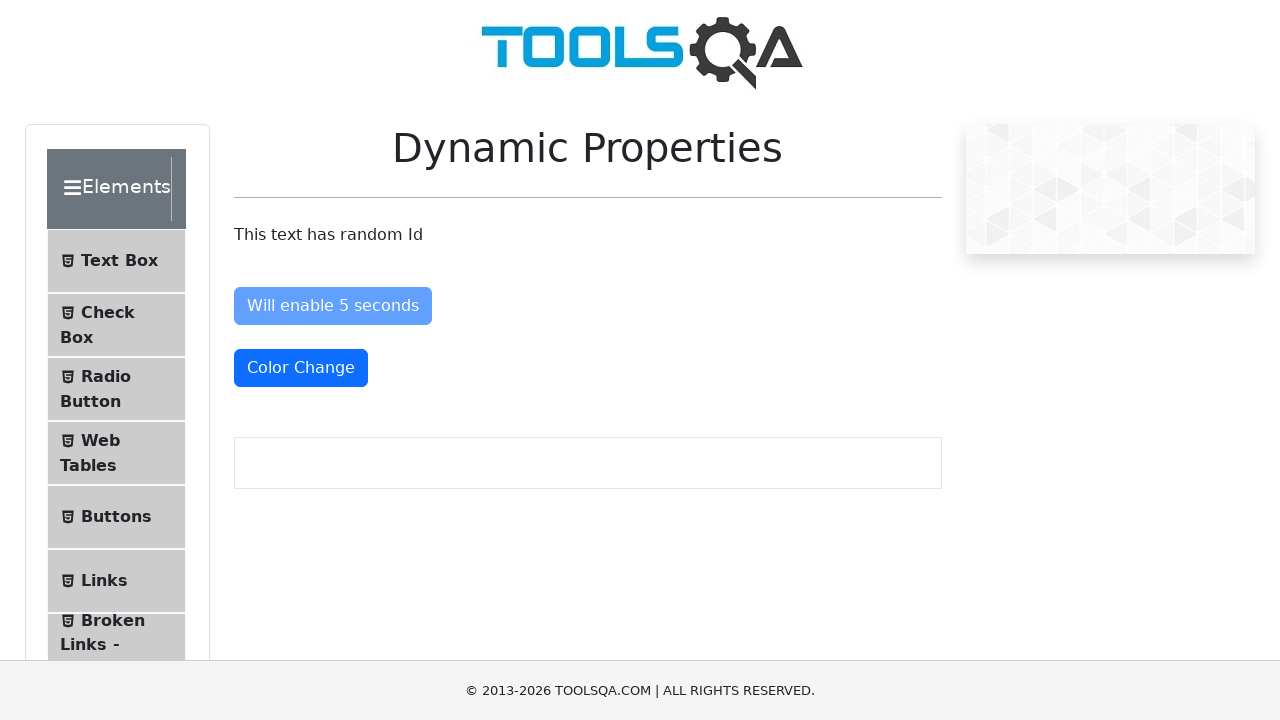

Refreshed the page
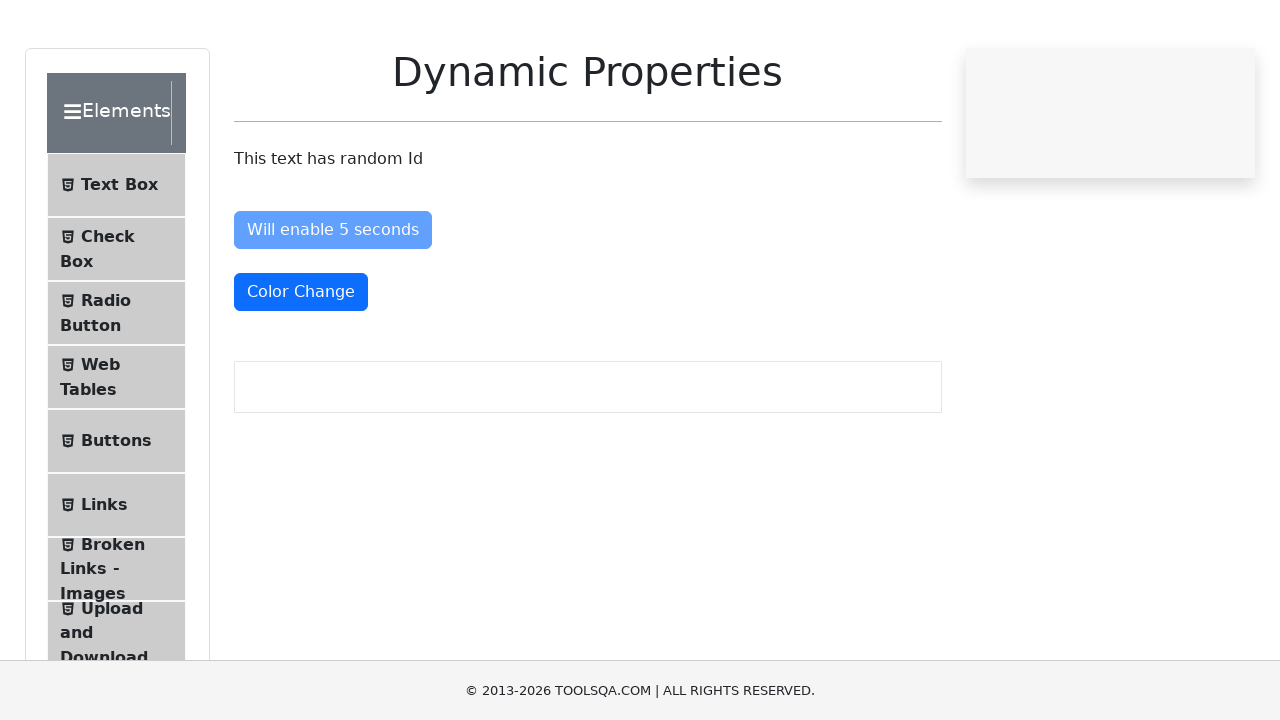

Located element with random ID again after refresh
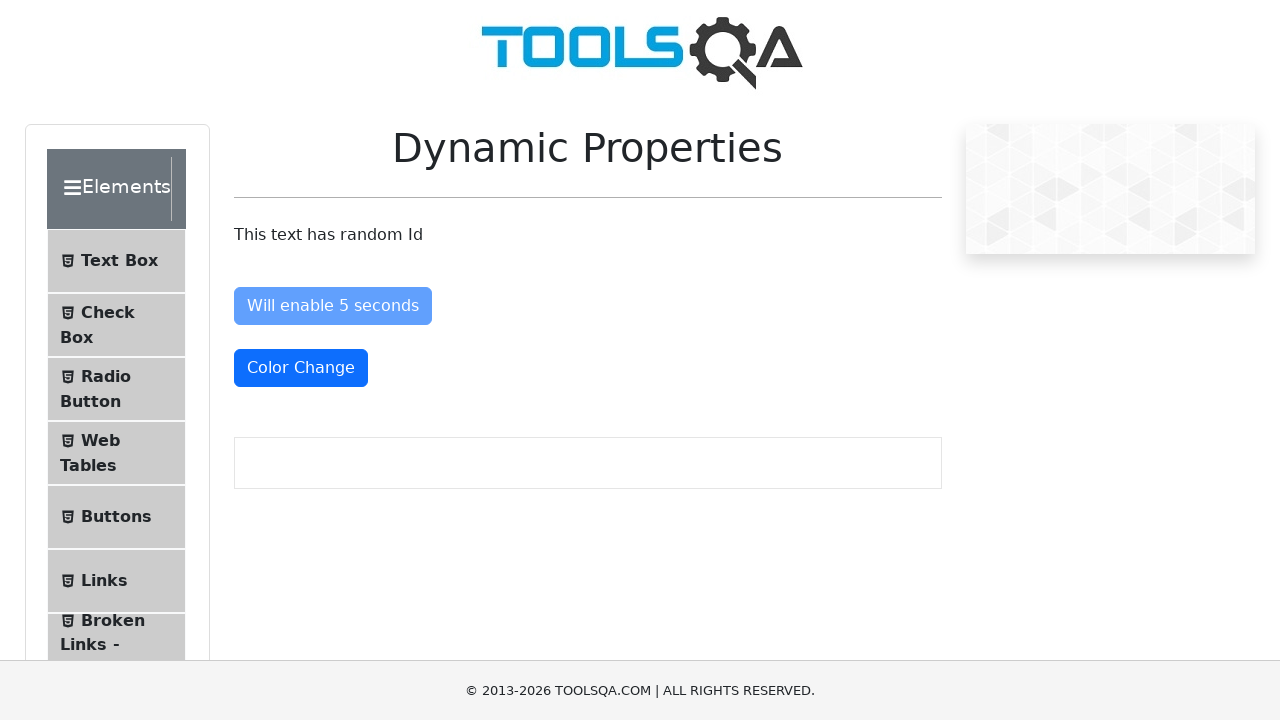

Waited for random ID element to become visible after refresh
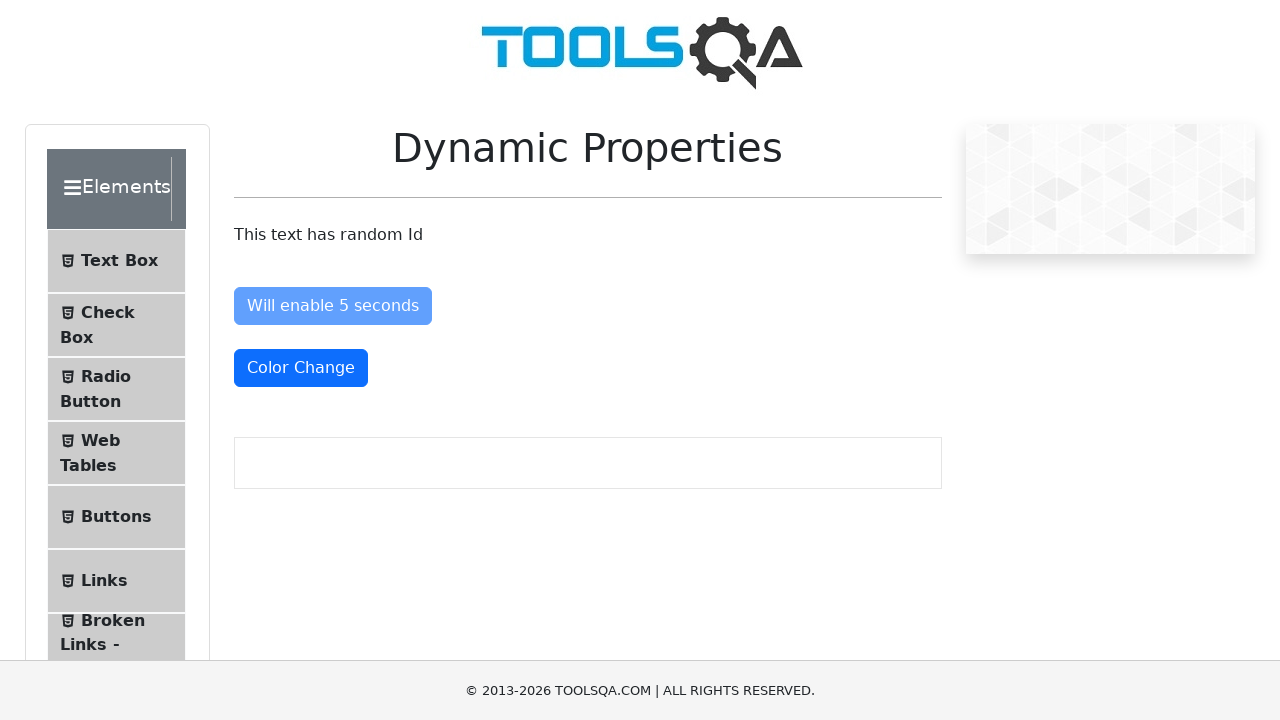

Captured updated ID attribute: CxavC
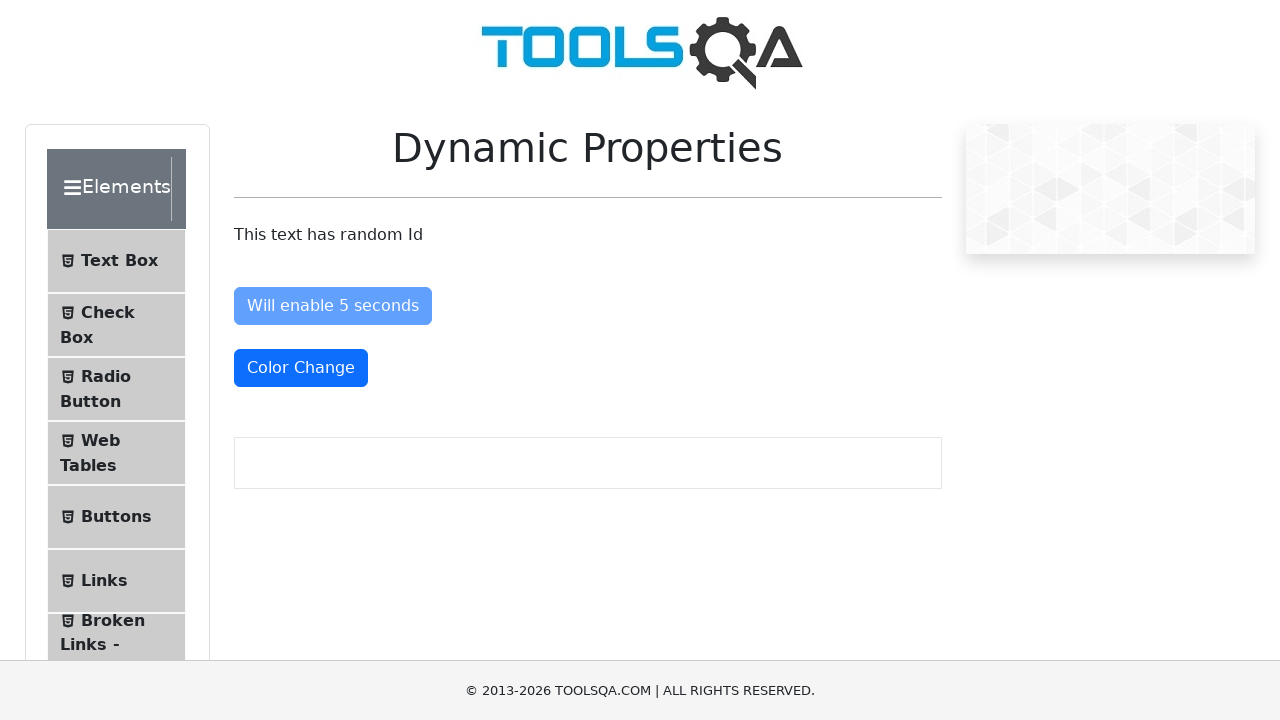

Verified ID change - Initial: n76HR, Updated: CxavC
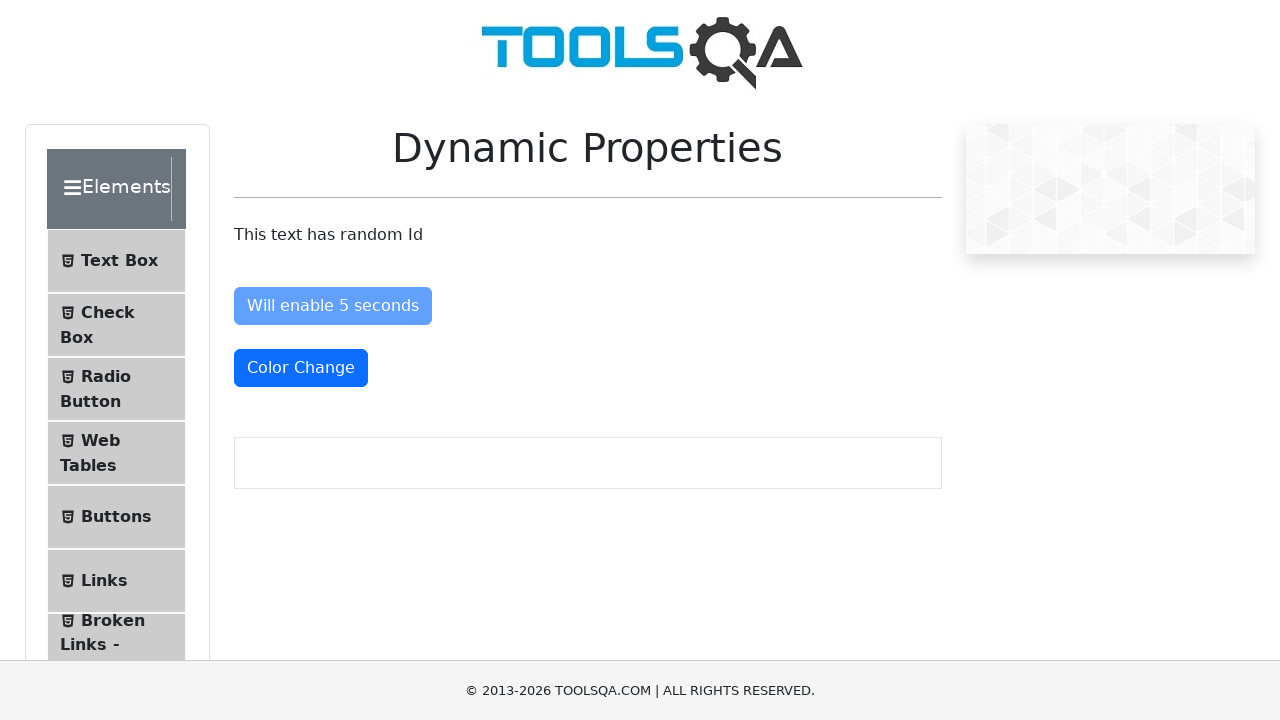

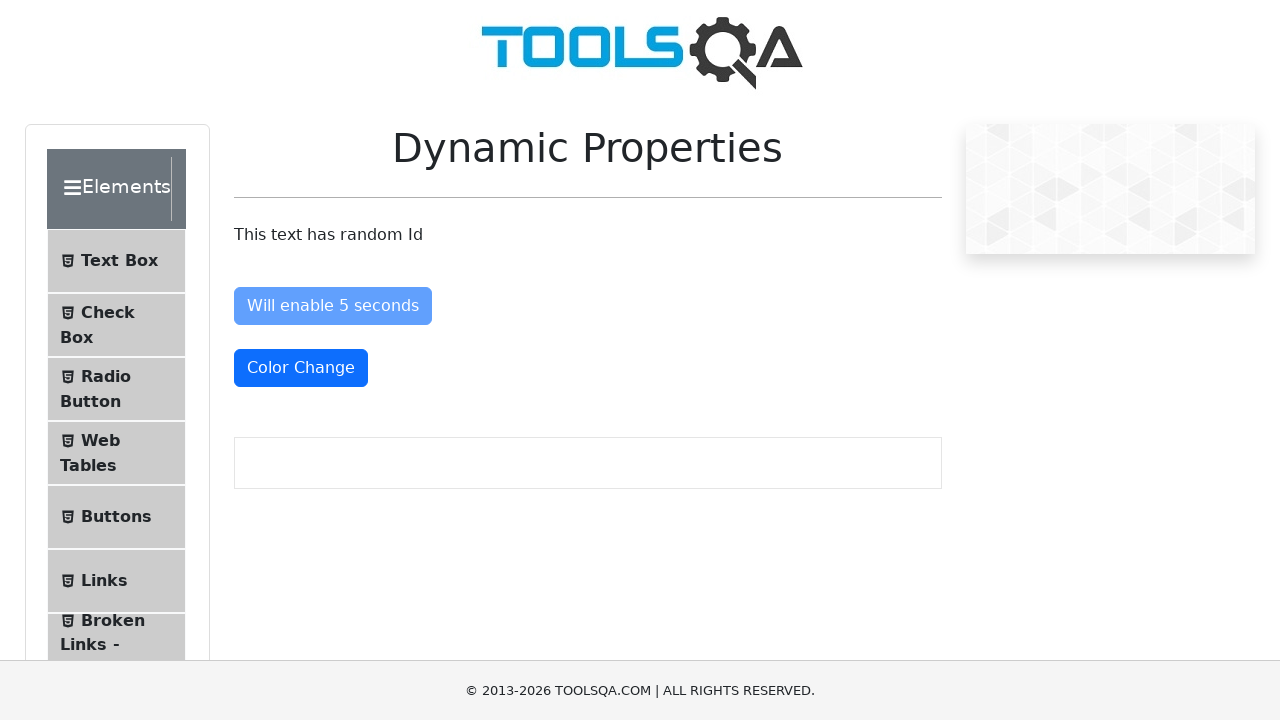